Tests the Phones category by clicking on it and verifying that phone products including Samsung are displayed.

Starting URL: https://www.demoblaze.com

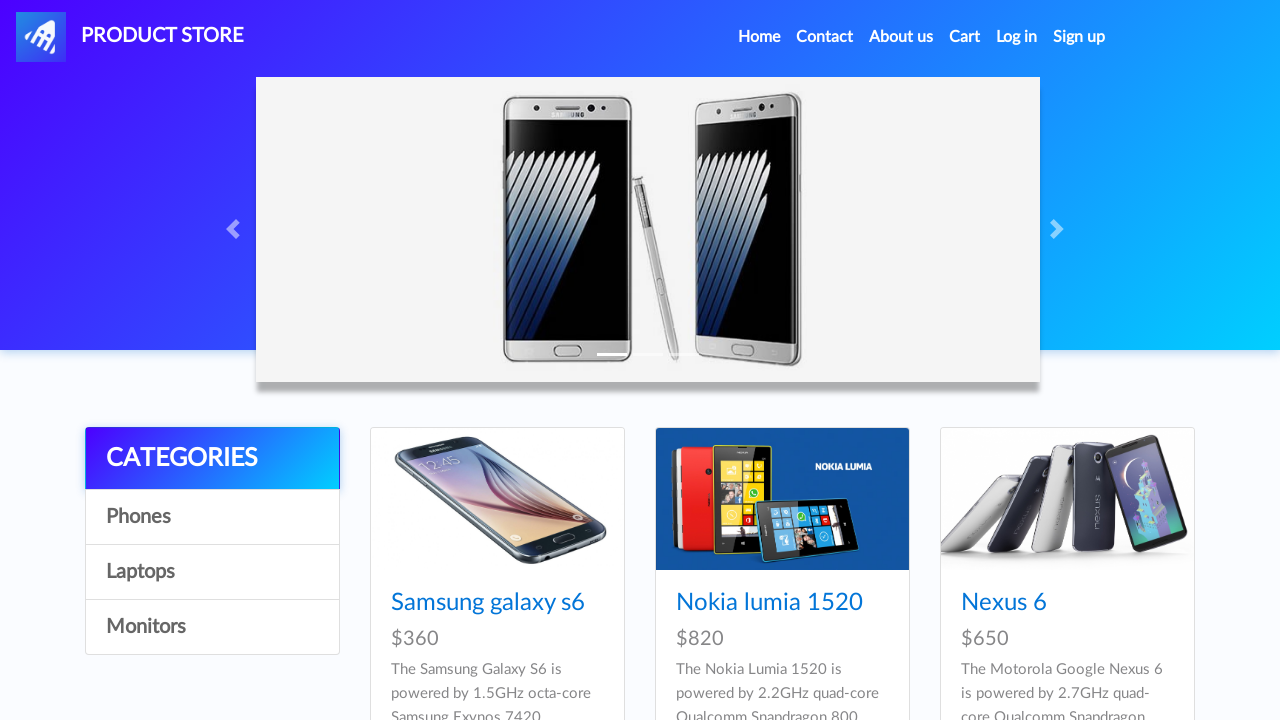

Clicked on Phones category at (212, 517) on a[onclick="byCat('phone')"]
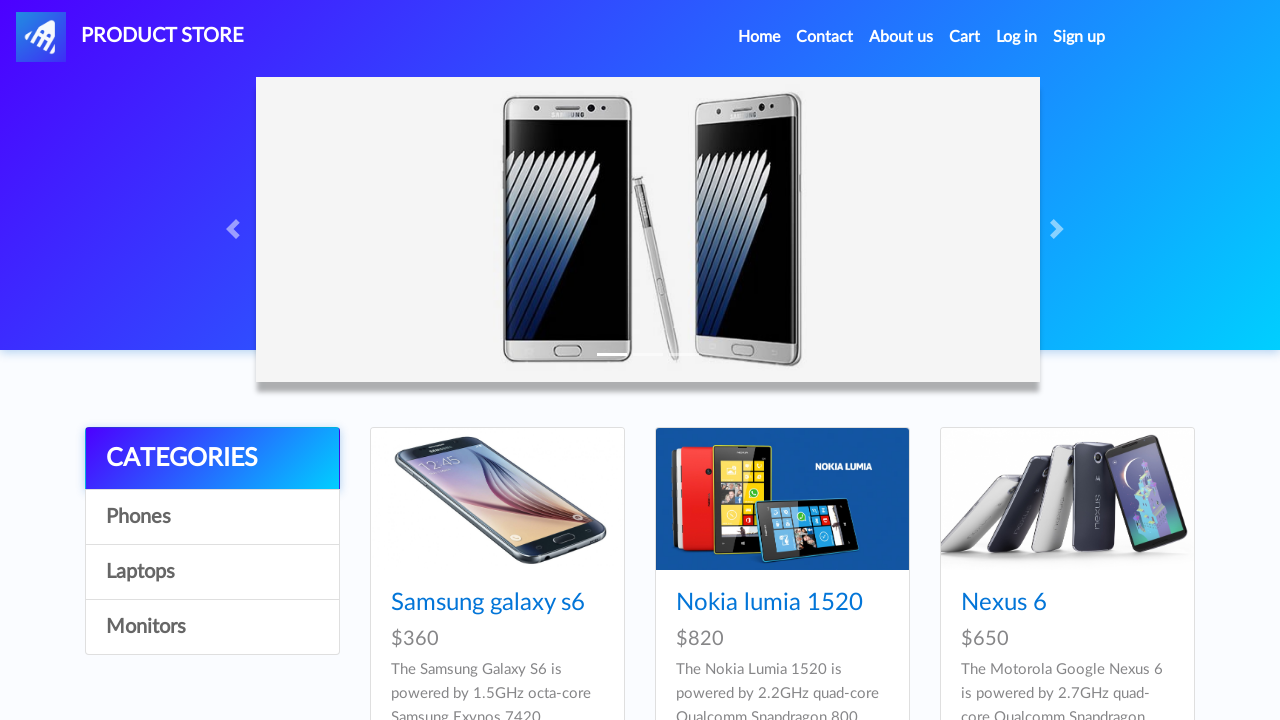

Waited for products to load
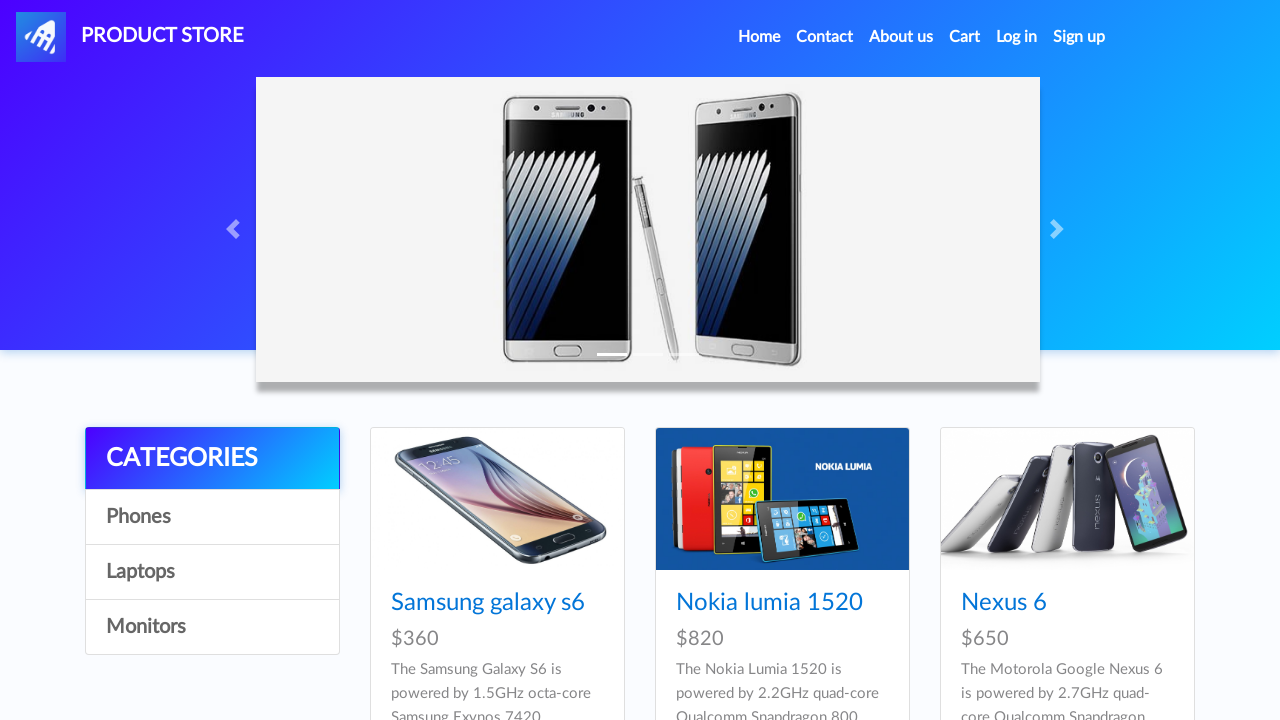

Verified phone products are displayed including Samsung
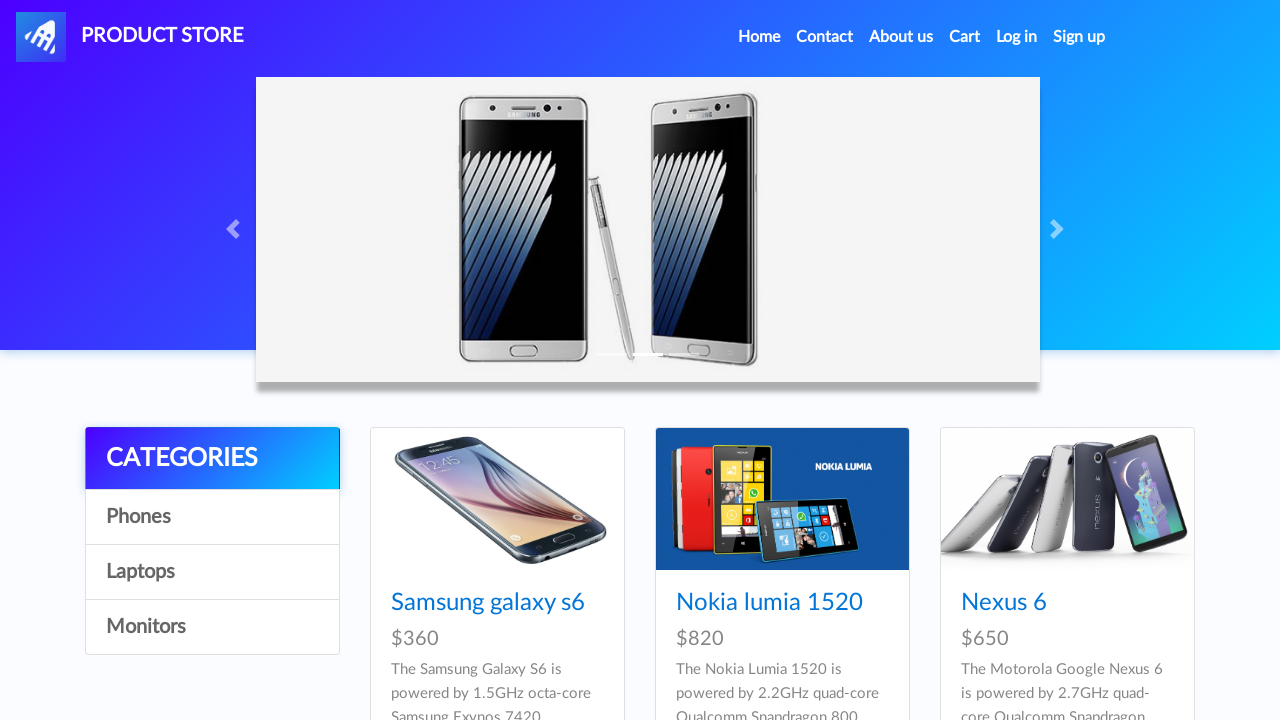

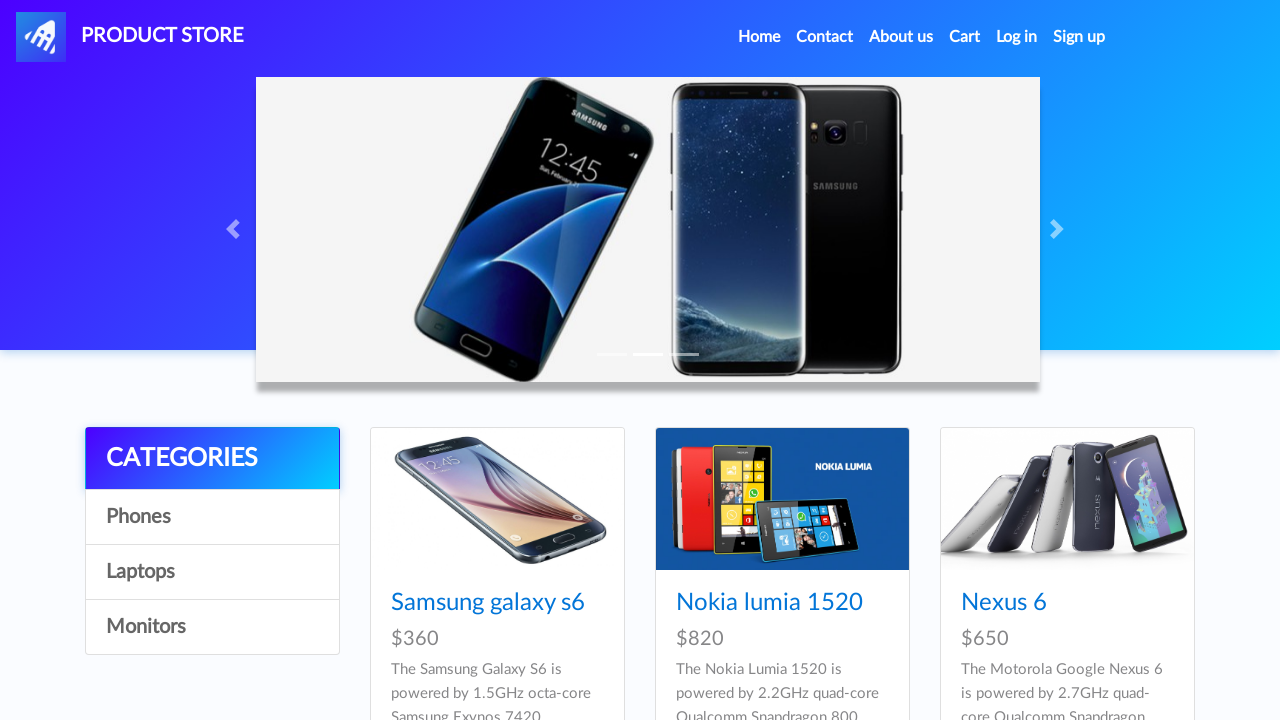